Navigates to WiseQuarter homepage, refreshes the page, and verifies that the URL contains "wisequarter"

Starting URL: https://www.wisequarter.com

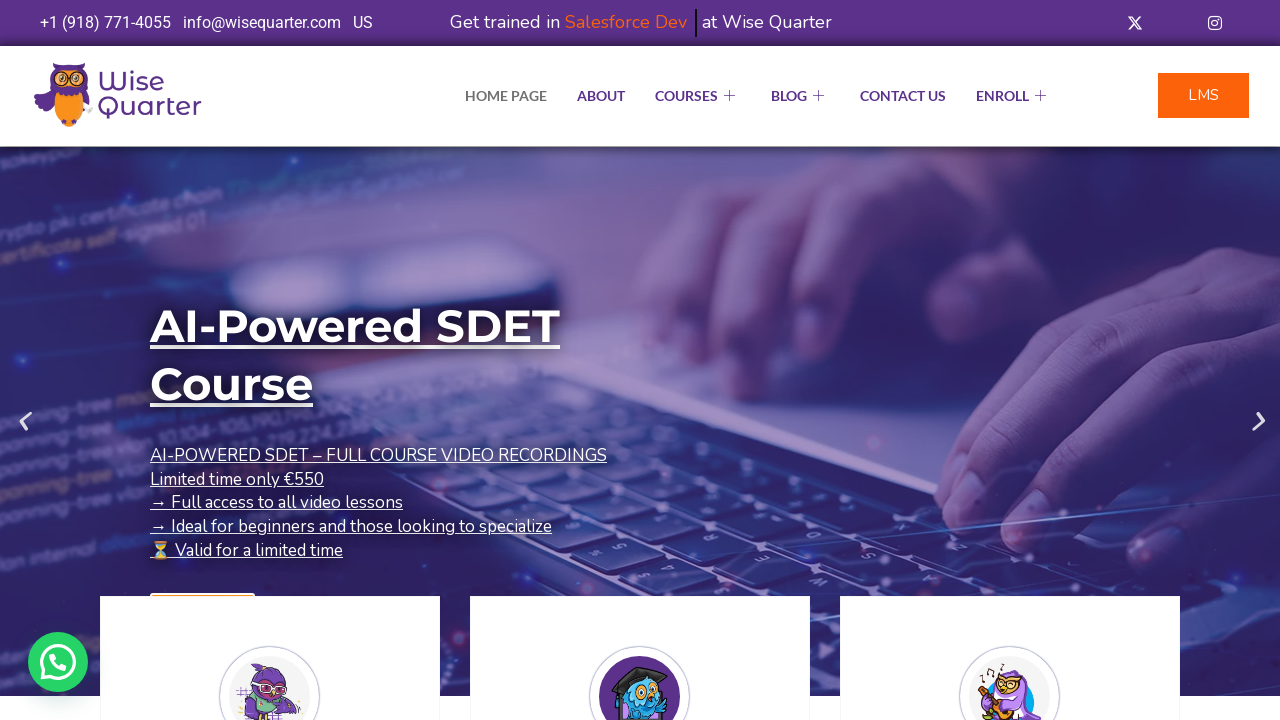

Waited 2 seconds for page to load
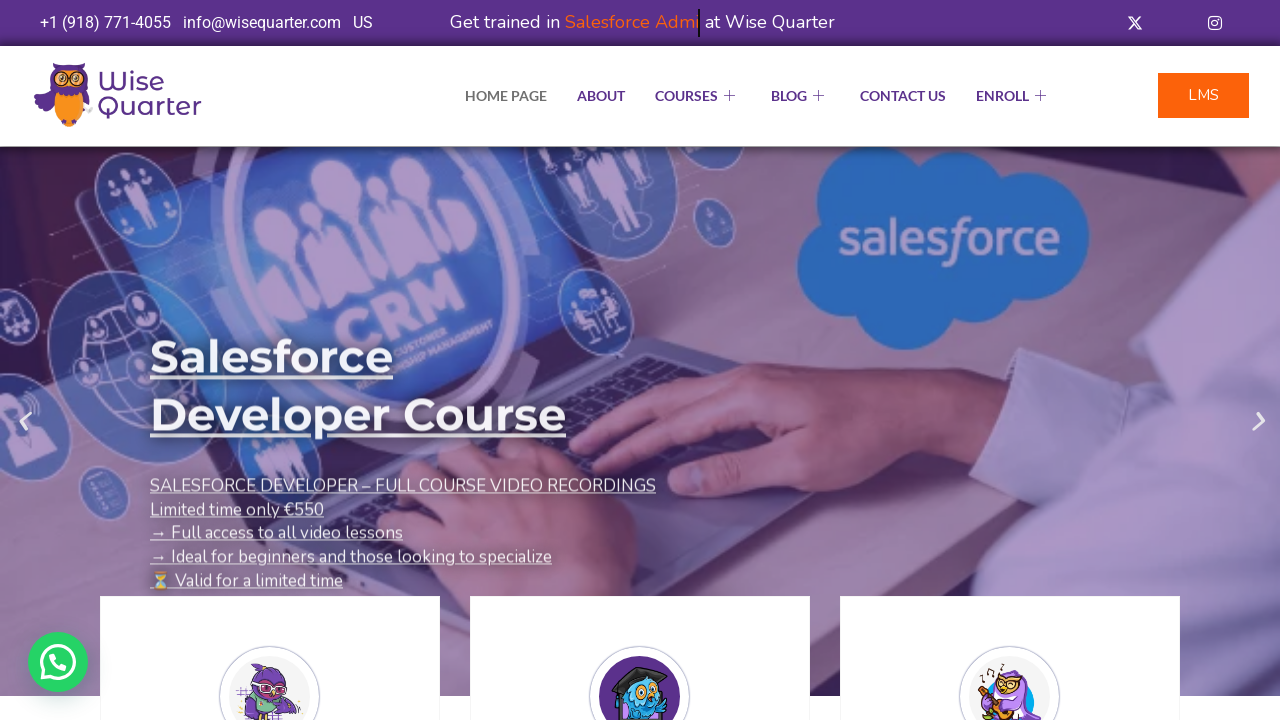

Refreshed the WiseQuarter homepage
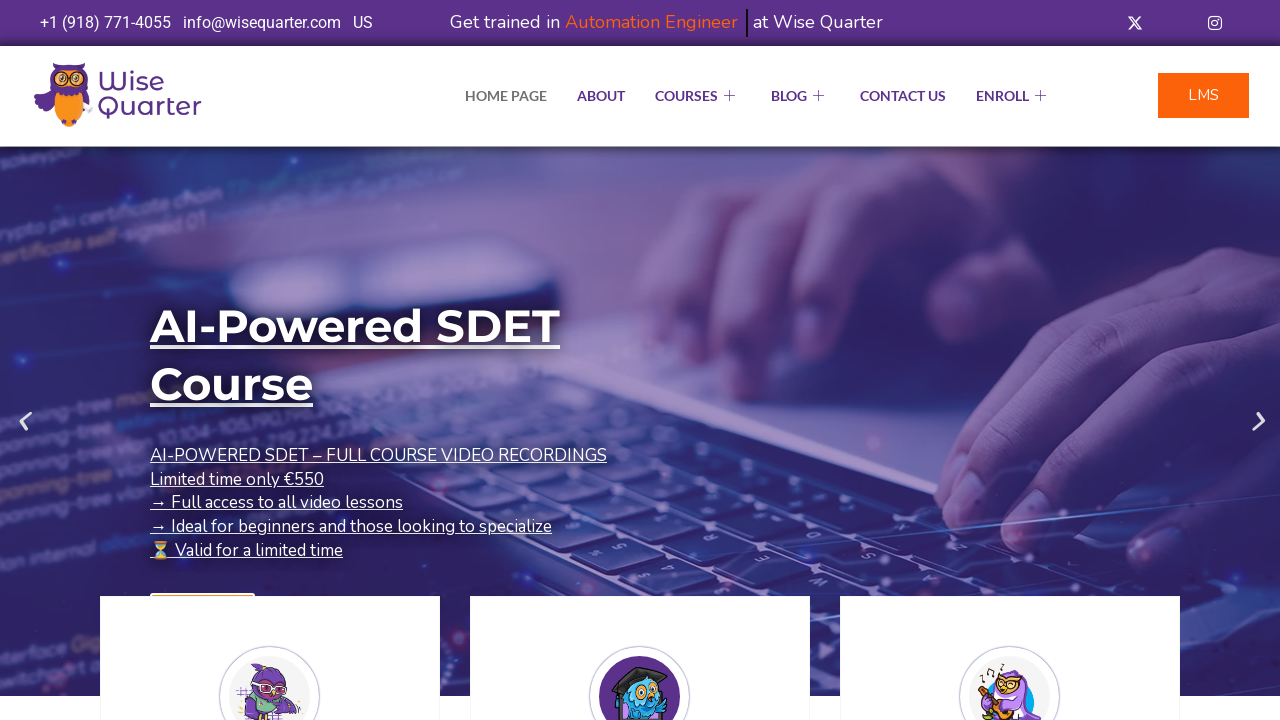

Verified URL contains 'wisequarter': https://wisequarter.com/
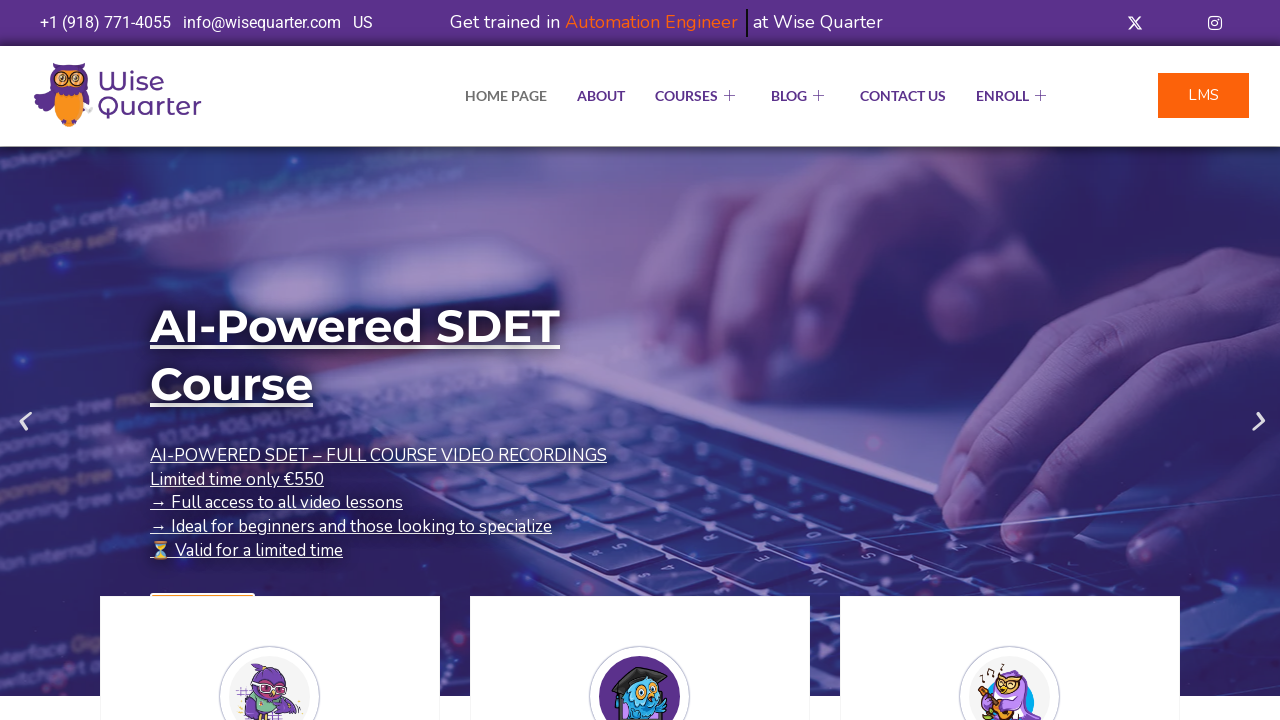

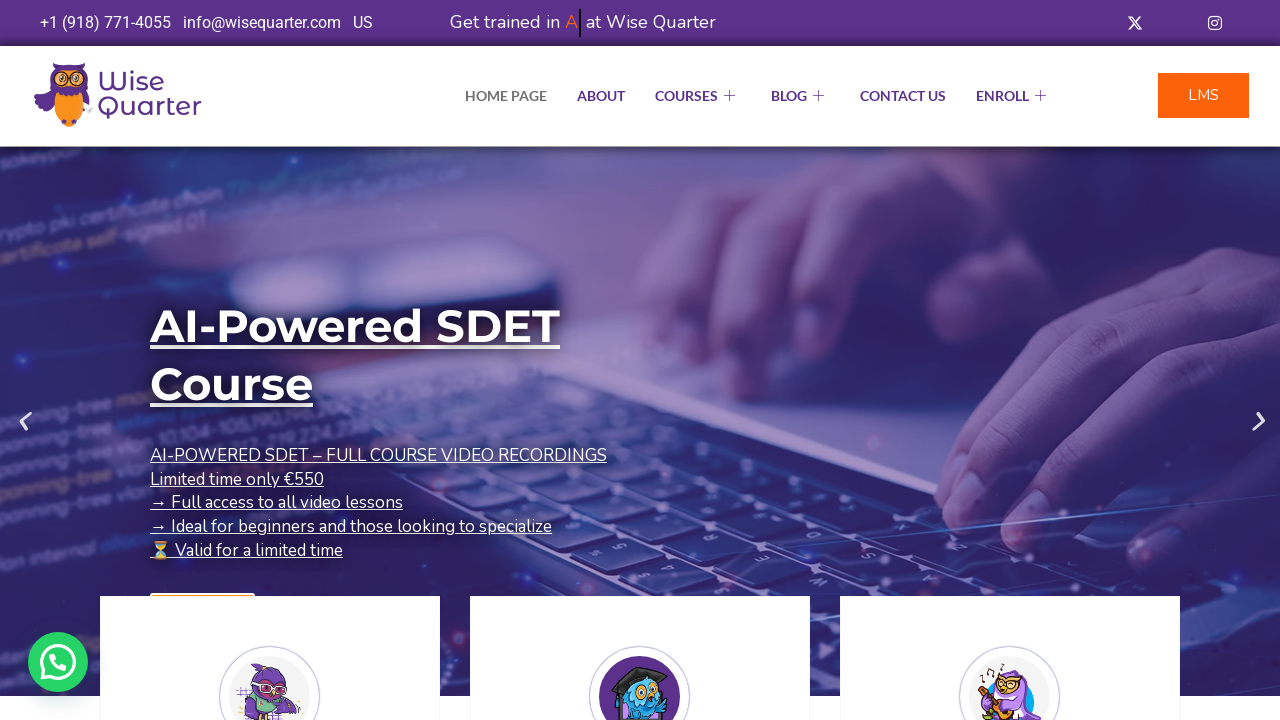